Tests a date-time picker component by selecting a specific date (June 4, 2023) and time (9:05 AM) using dropdowns and input fields on a practice form.

Starting URL: https://www.tutorialspoint.com/selenium/practice/date-picker.php

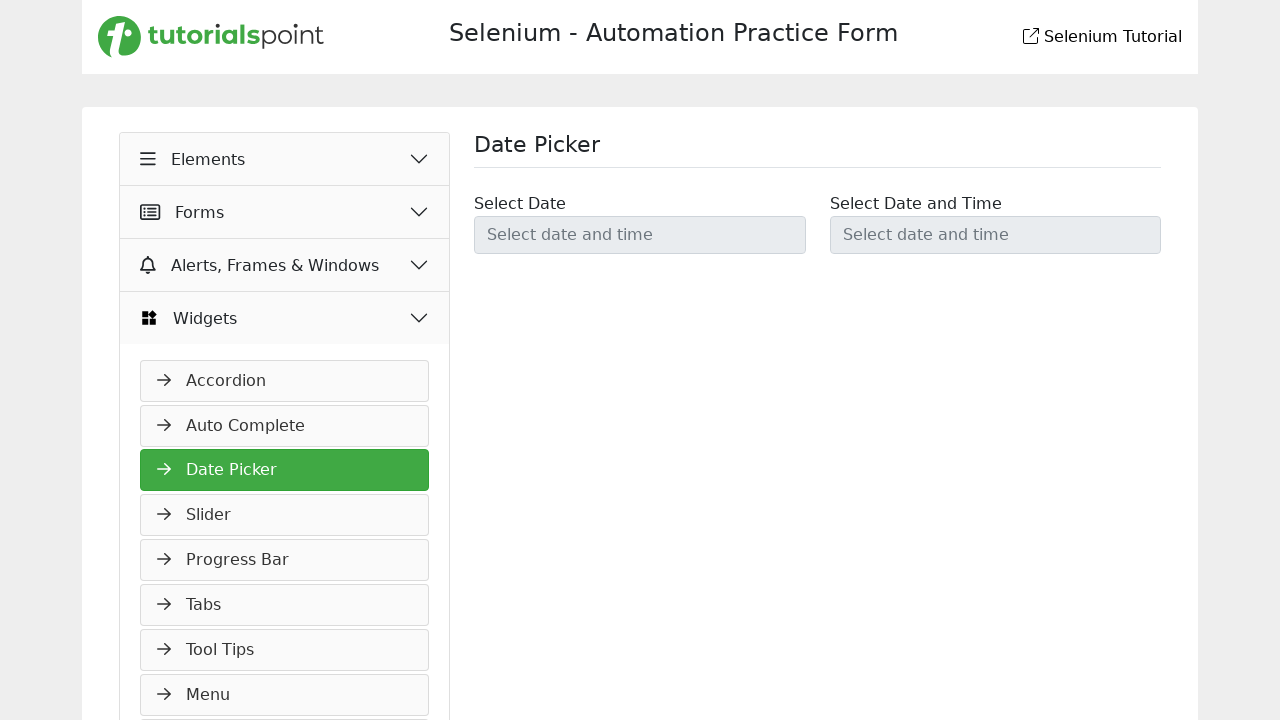

Clicked on datetime picker to open it at (995, 235) on #datetimepicker2
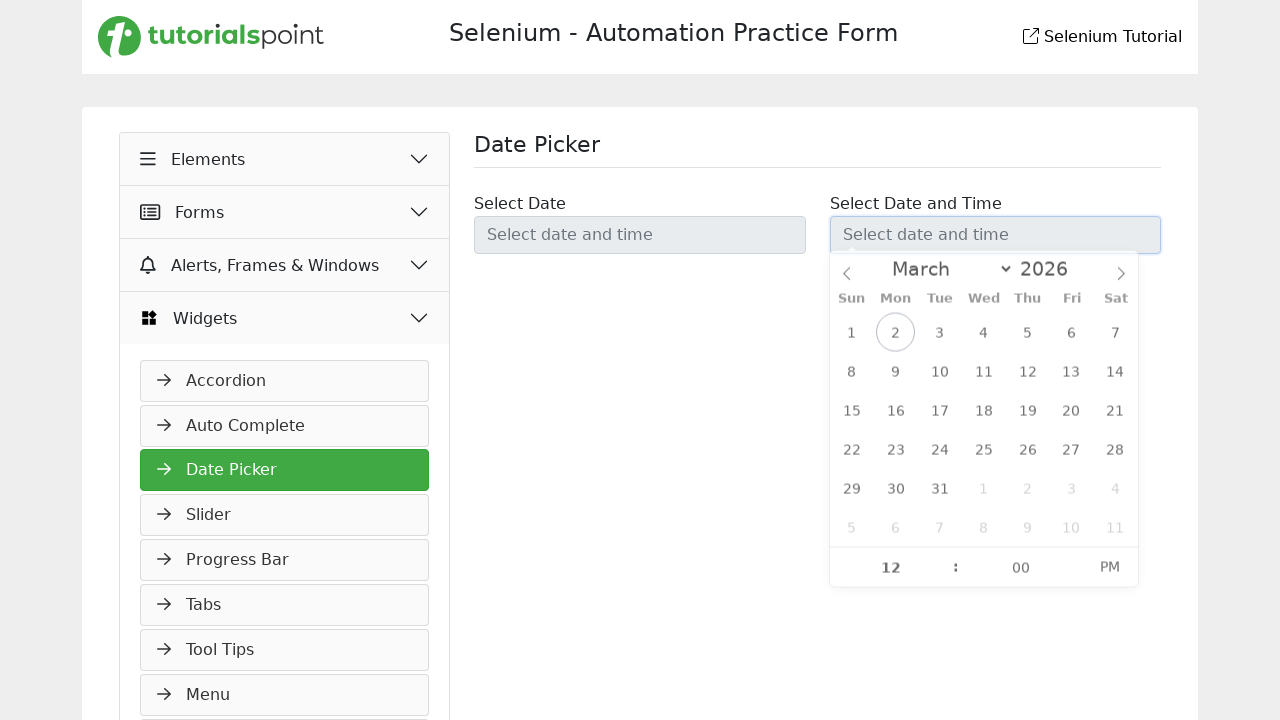

Selected June from month dropdown on (//select[@class='flatpickr-monthDropdown-months'])[2]
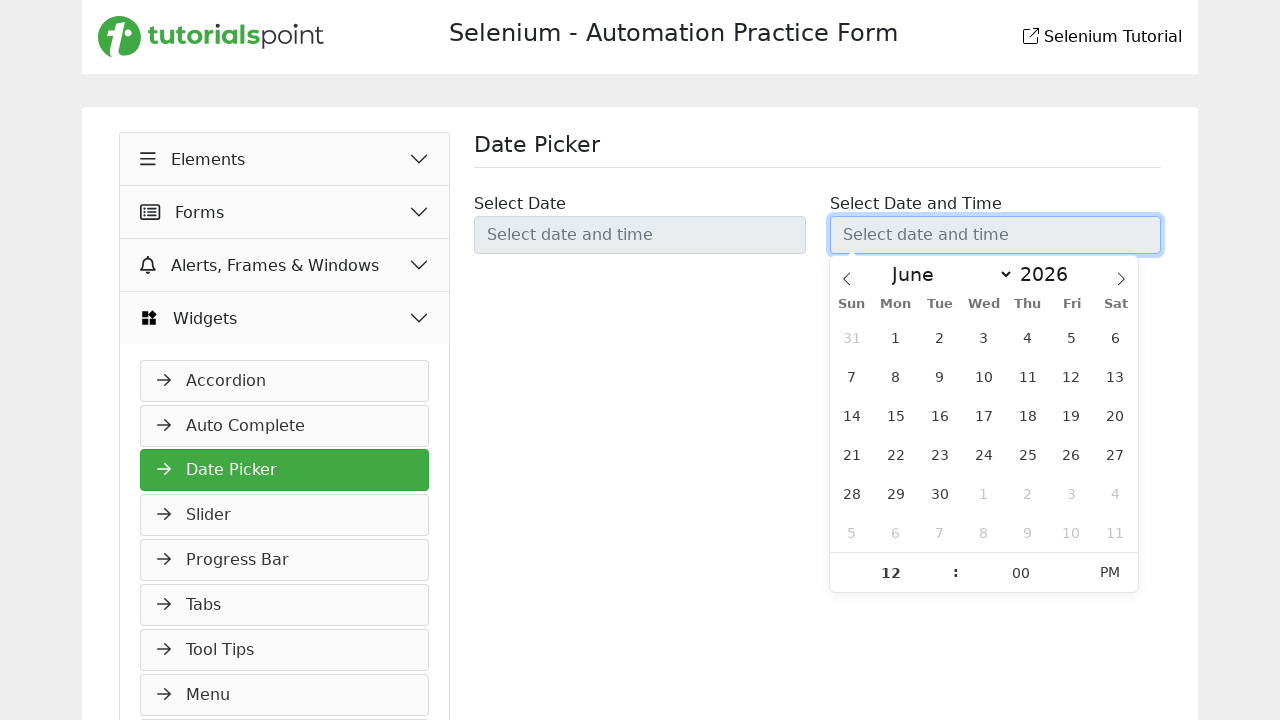

Entered year 2023 on (//input[@class='numInput cur-year'])[2]
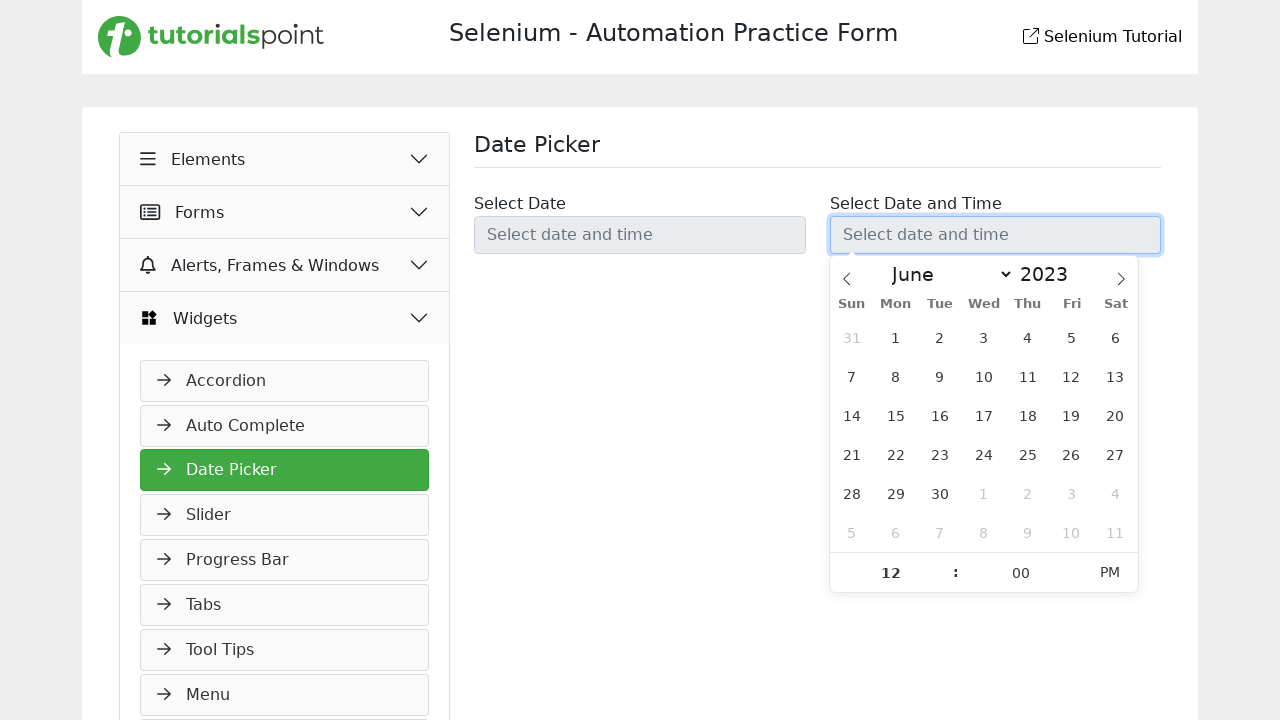

Selected June 4 from calendar at (1028, 337) on xpath=//span[contains(@aria-label,'June 4')]
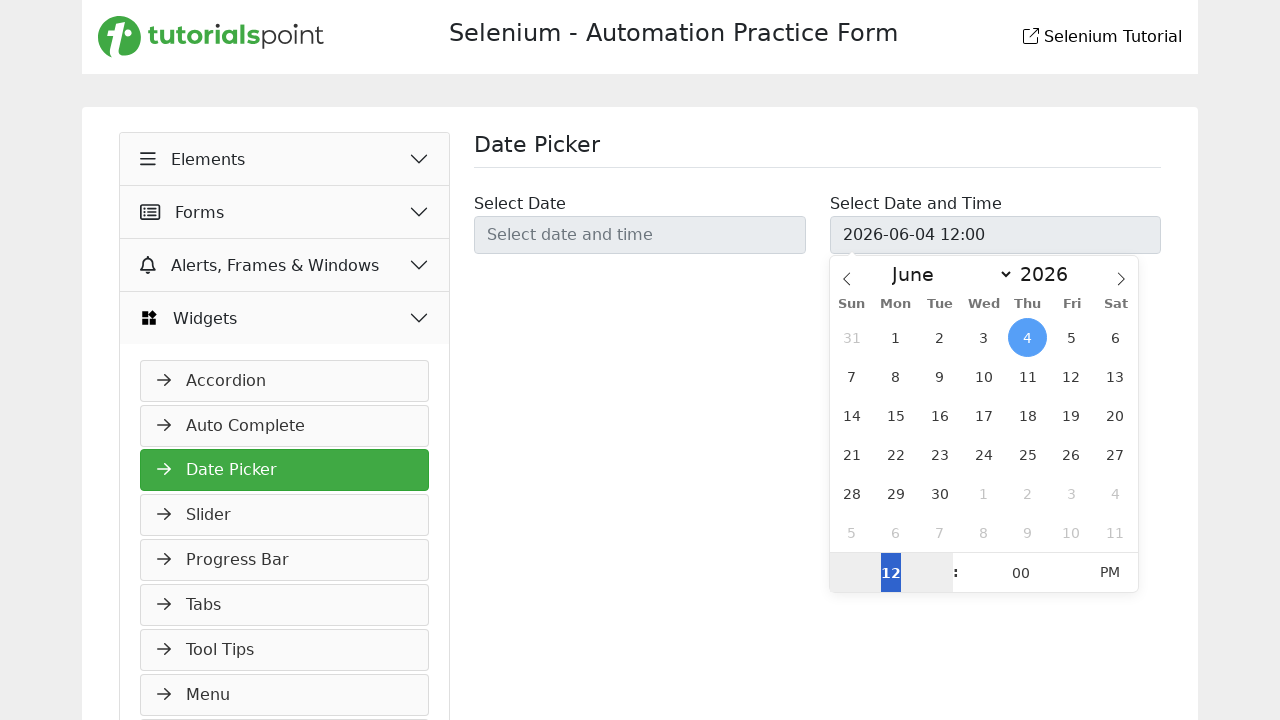

Clicked AM/PM toggle to switch from PM to AM at (1110, 572) on xpath=/html/body/div[3]/div[3]/span[2]
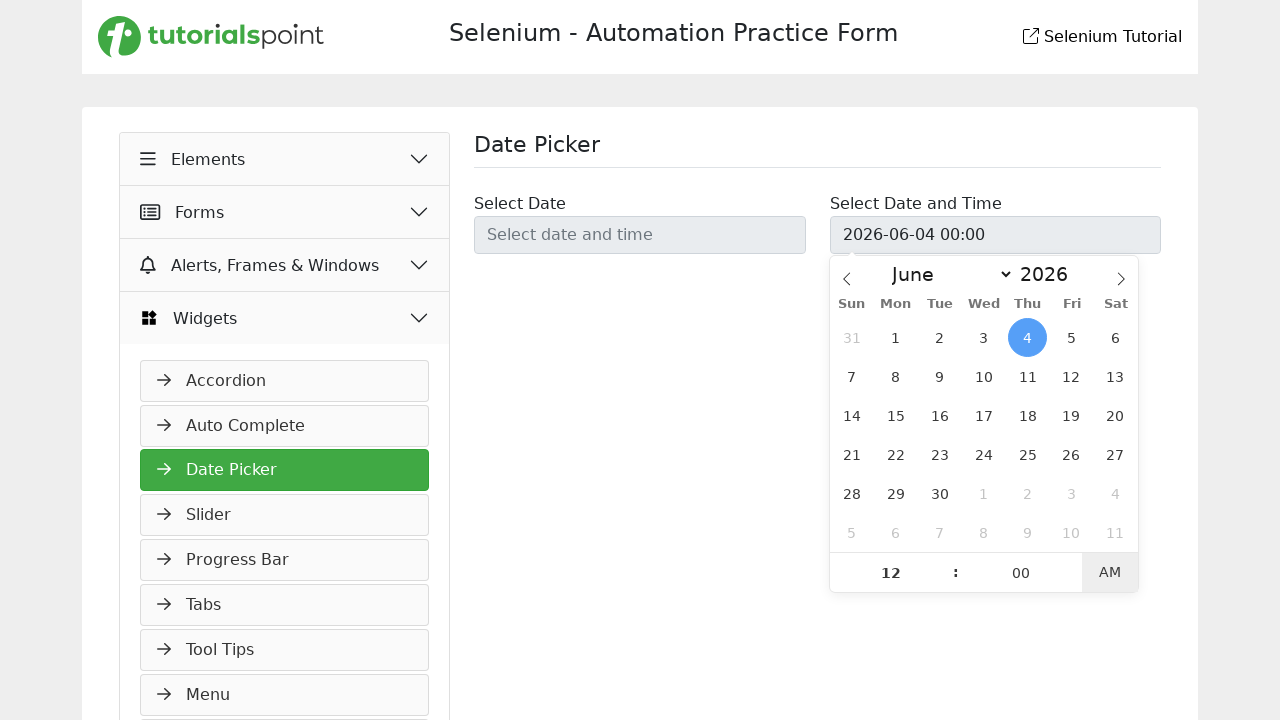

Entered hour 9 on xpath=/html/body/div[3]/div[3]/div[1]/input
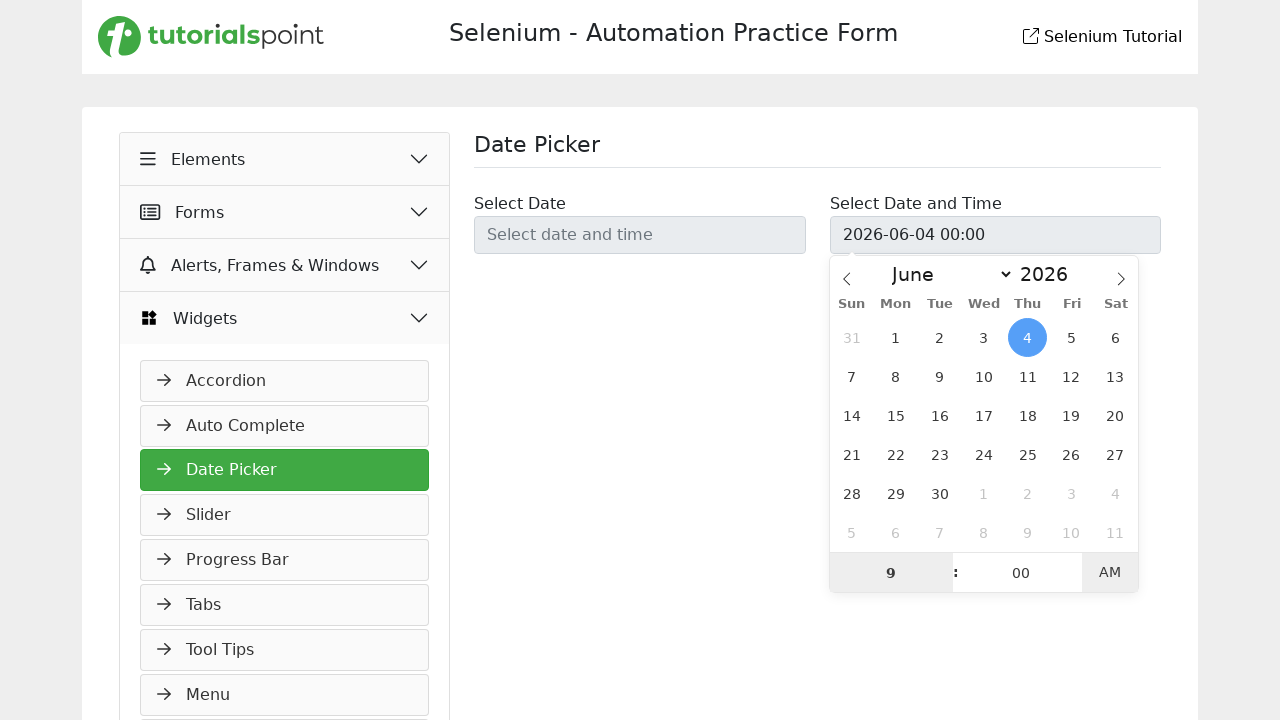

Entered minutes 05 on xpath=/html/body/div[3]/div[3]/div[2]/input
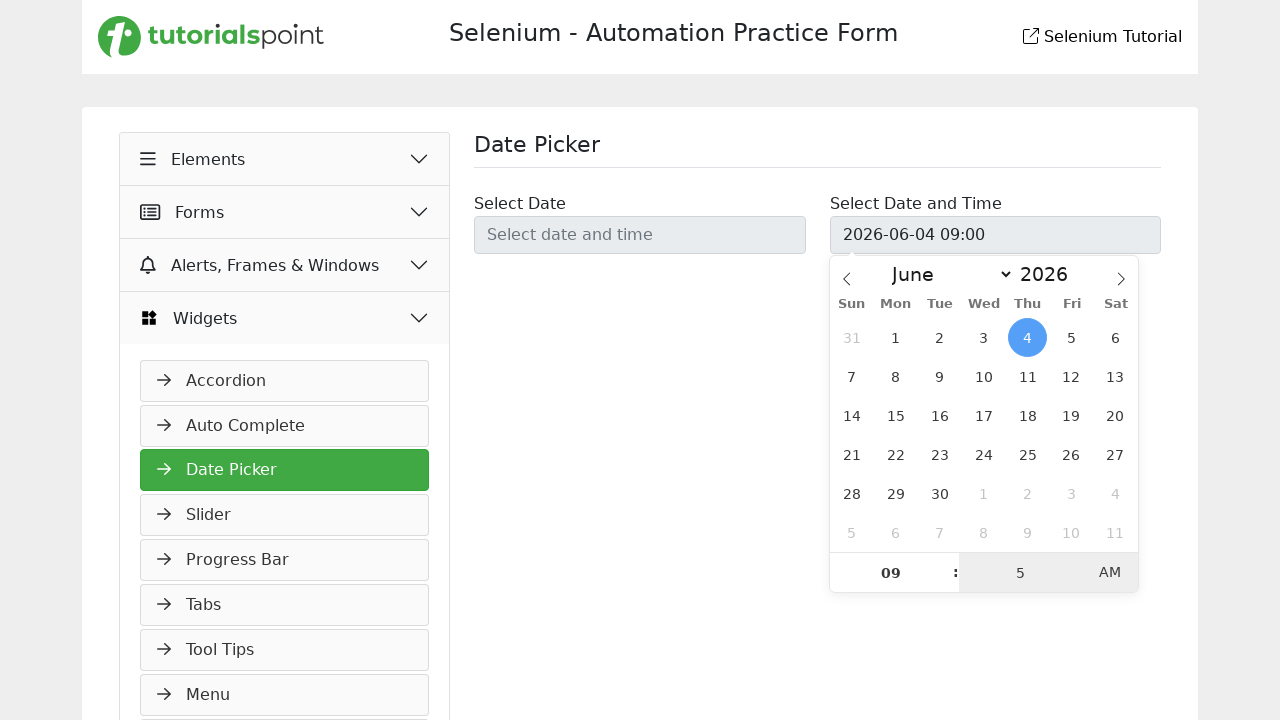

Clicked datetime picker to close and confirm selection of June 4, 2023 at 9:05 AM at (995, 235) on #datetimepicker2
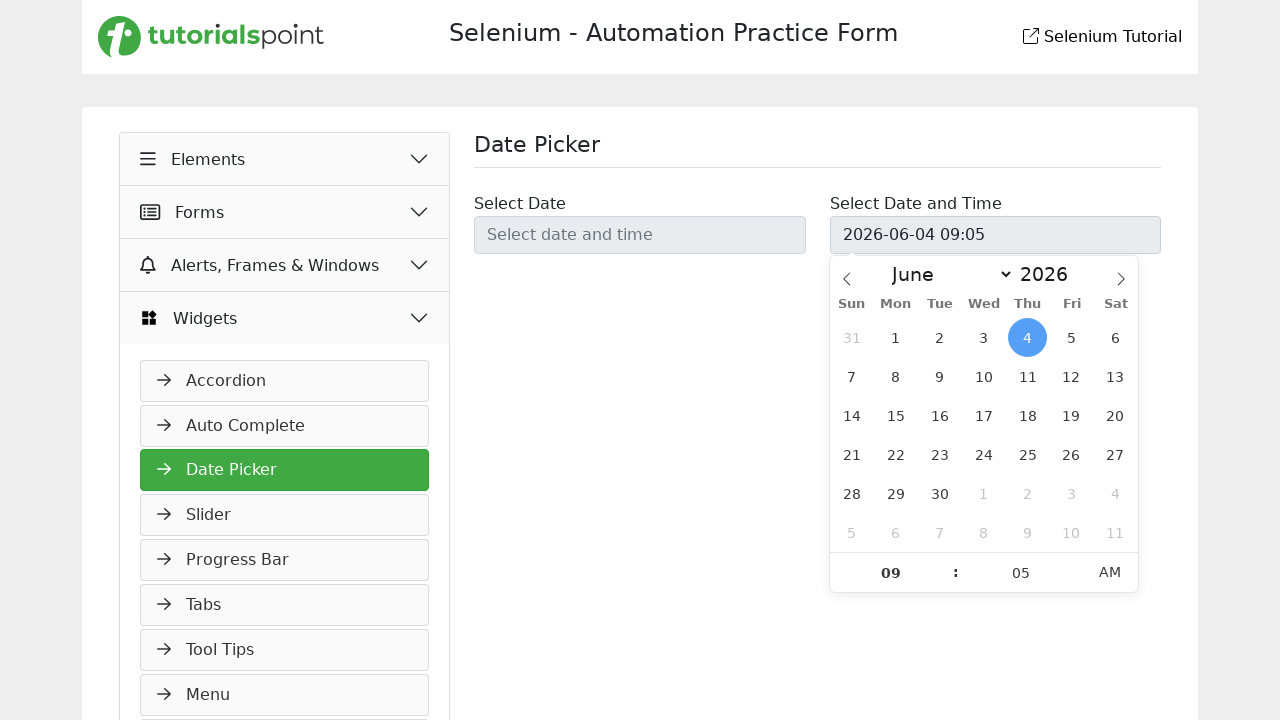

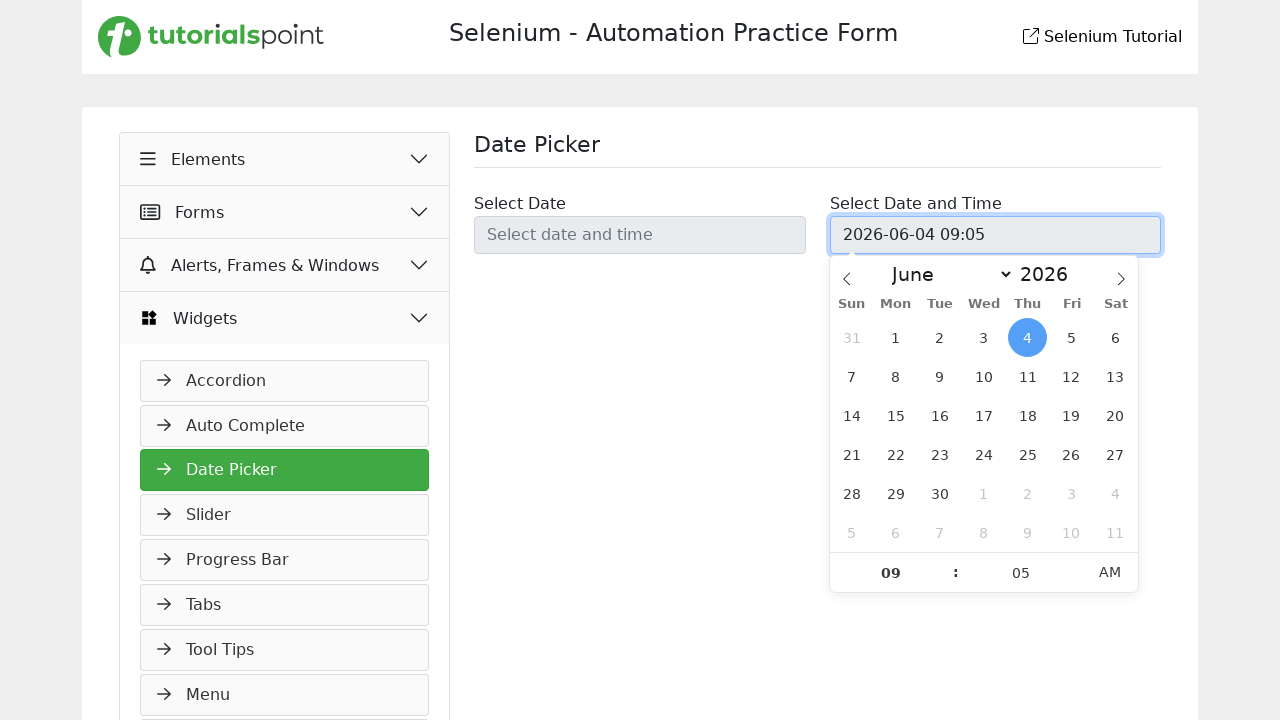